Tests that the currently applied filter link is highlighted with the selected class.

Starting URL: https://demo.playwright.dev/todomvc

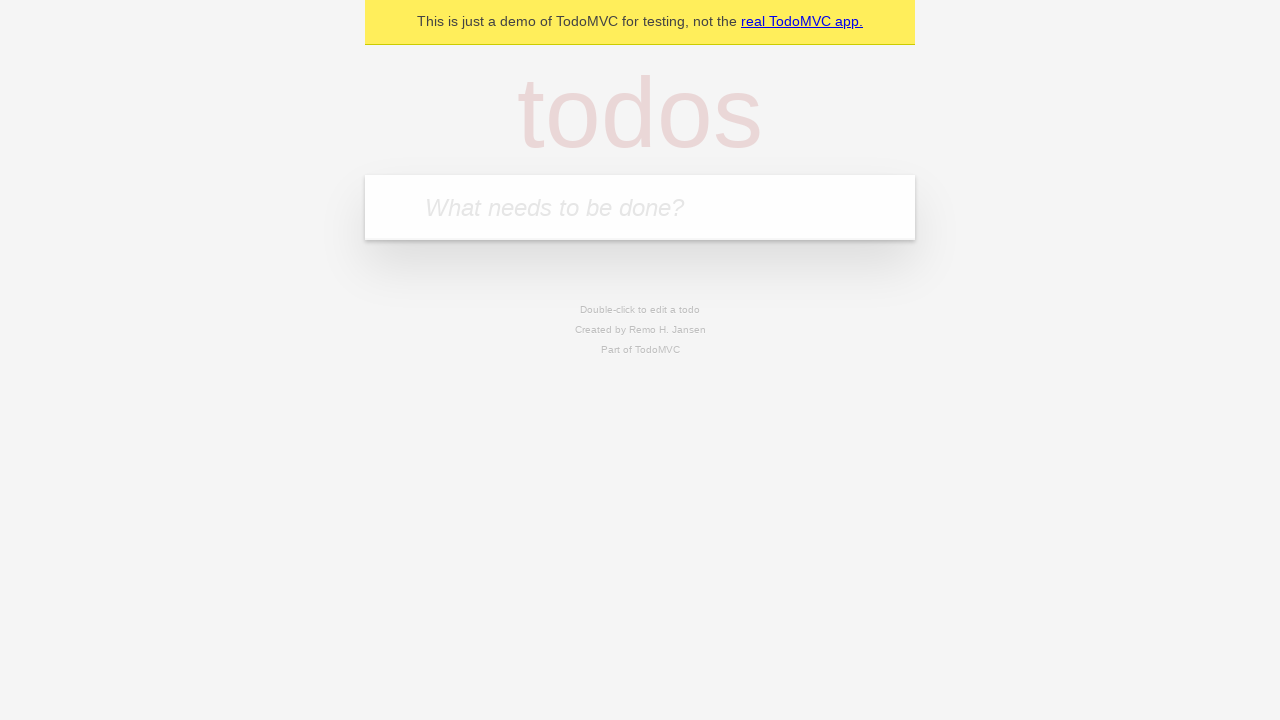

Filled first todo with 'buy some cheese' on internal:attr=[placeholder="What needs to be done?"i]
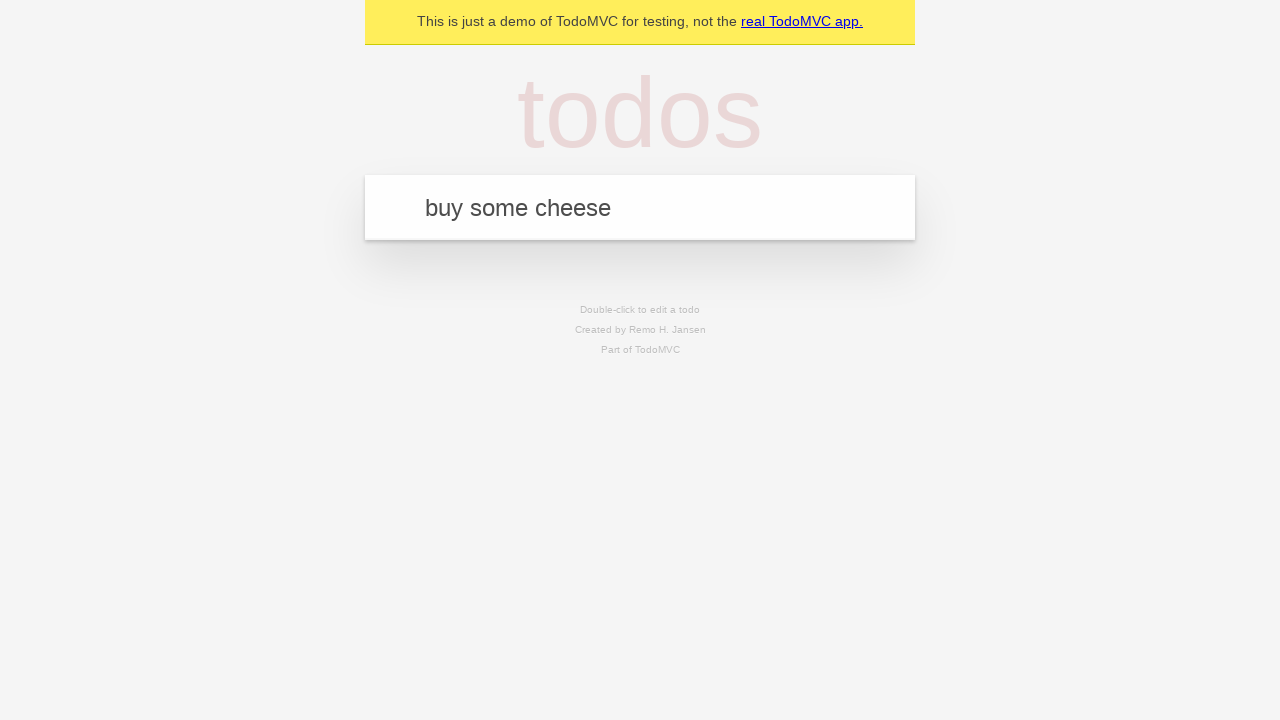

Pressed Enter to create first todo on internal:attr=[placeholder="What needs to be done?"i]
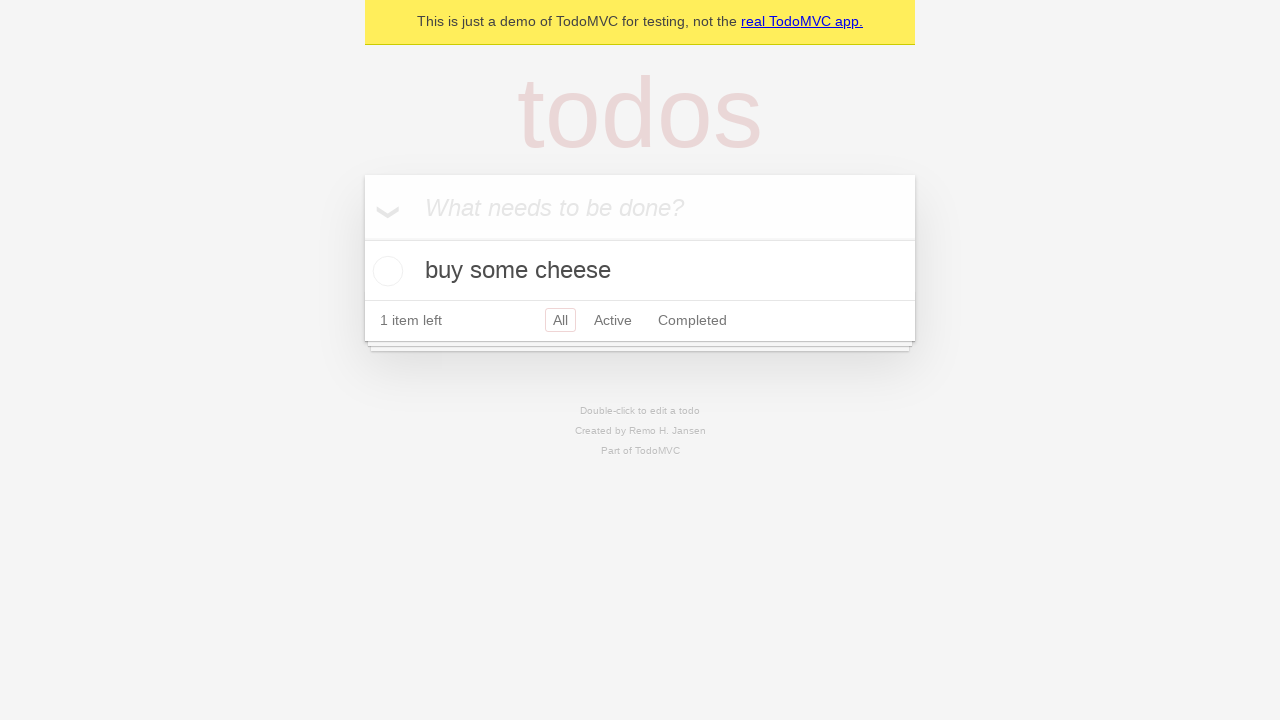

Filled second todo with 'feed the cat' on internal:attr=[placeholder="What needs to be done?"i]
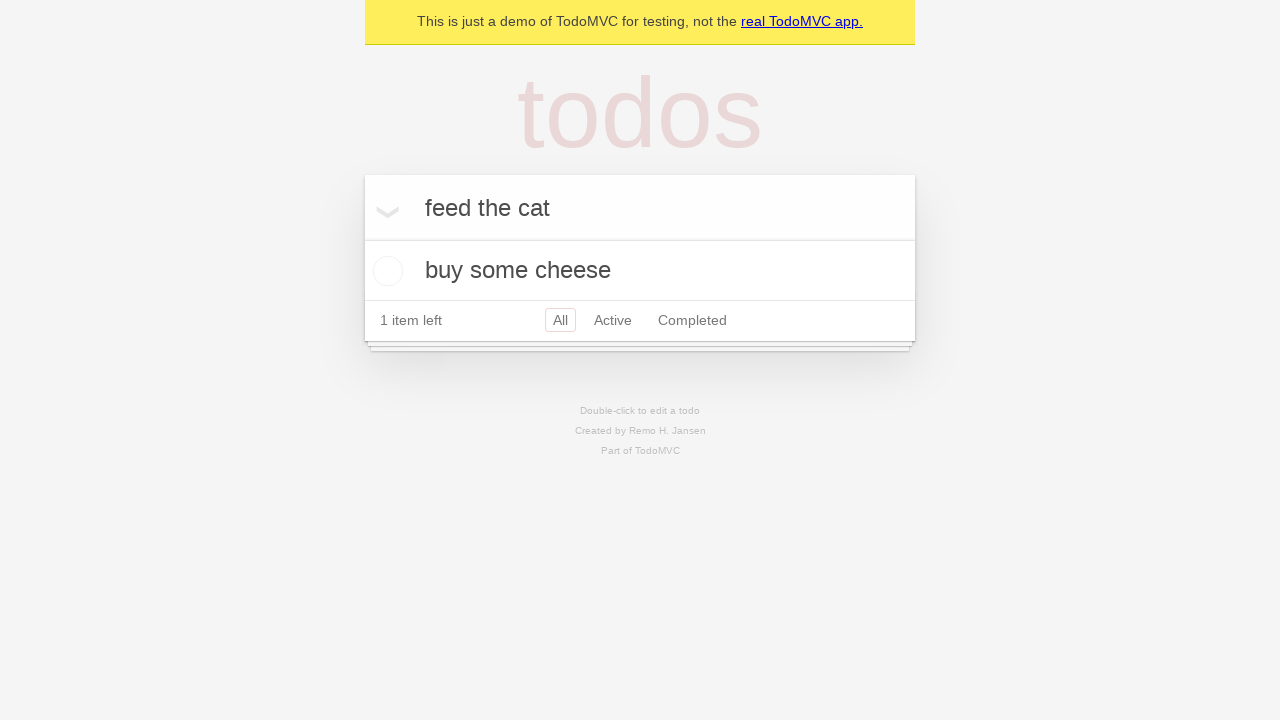

Pressed Enter to create second todo on internal:attr=[placeholder="What needs to be done?"i]
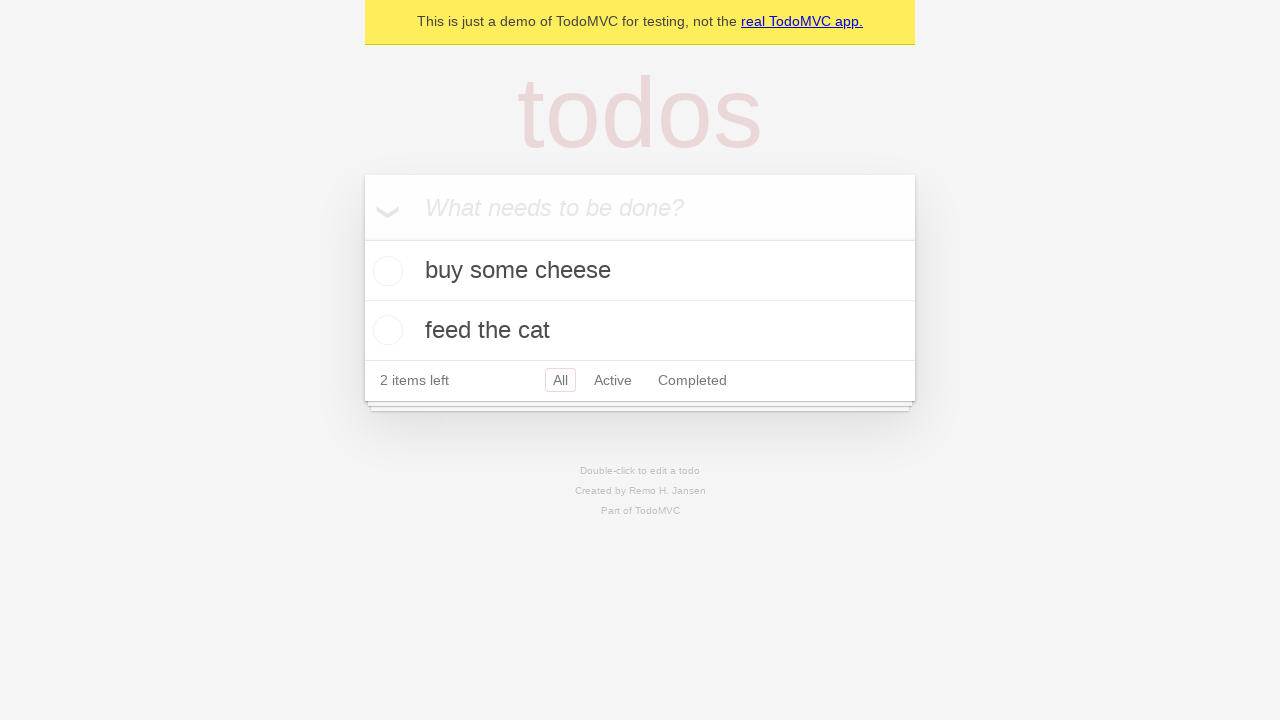

Filled third todo with 'book a doctors appointment' on internal:attr=[placeholder="What needs to be done?"i]
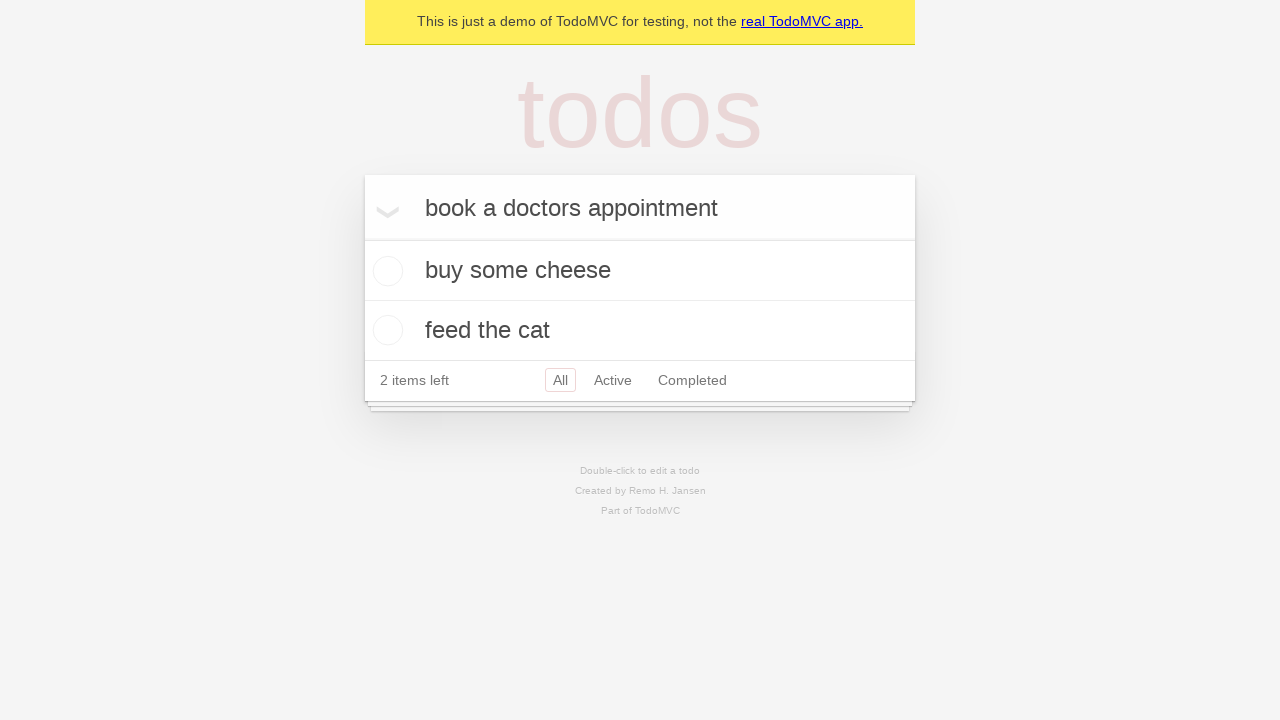

Pressed Enter to create third todo on internal:attr=[placeholder="What needs to be done?"i]
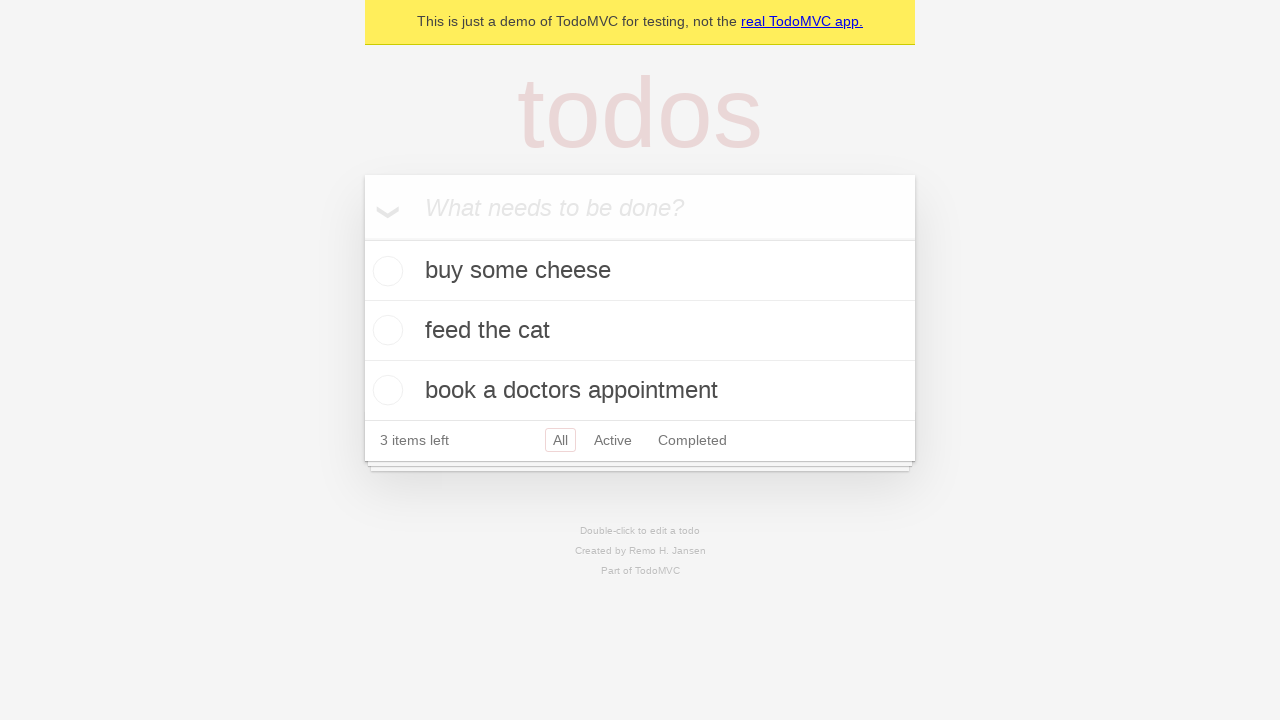

Clicked Active filter link at (613, 440) on internal:role=link[name="Active"i]
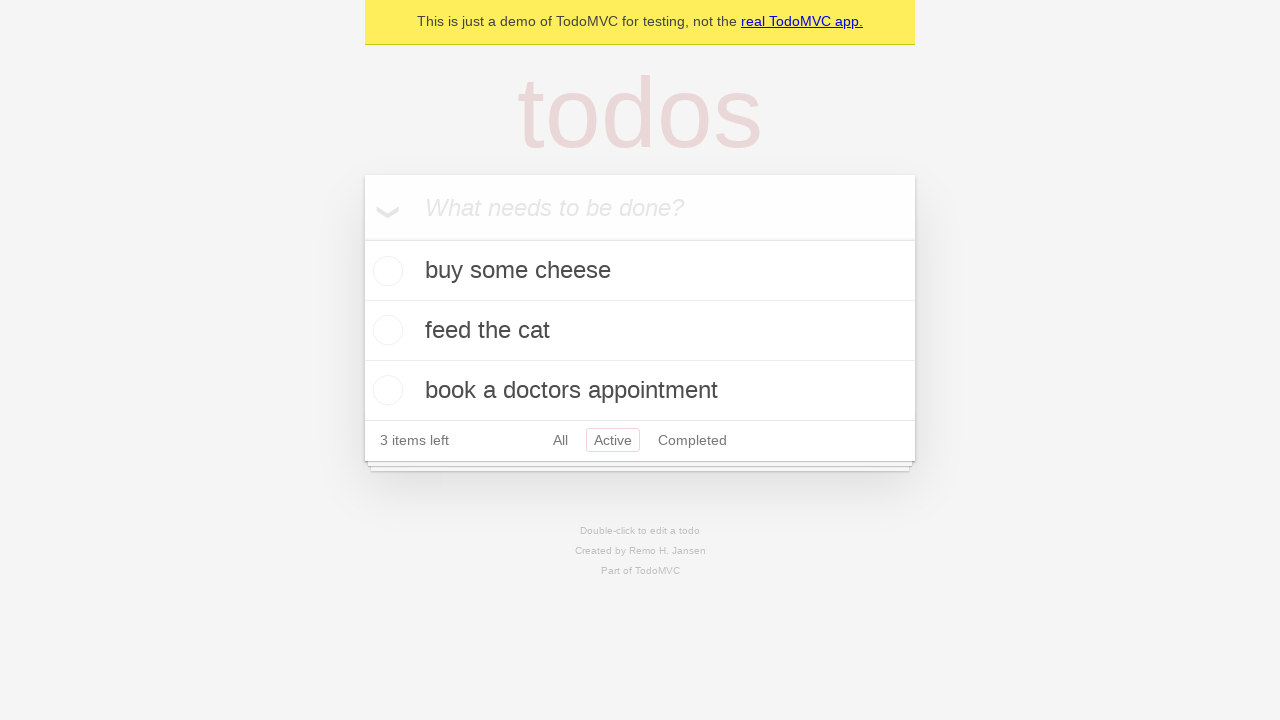

Clicked Completed filter link to verify it gets highlighted as selected at (692, 440) on internal:role=link[name="Completed"i]
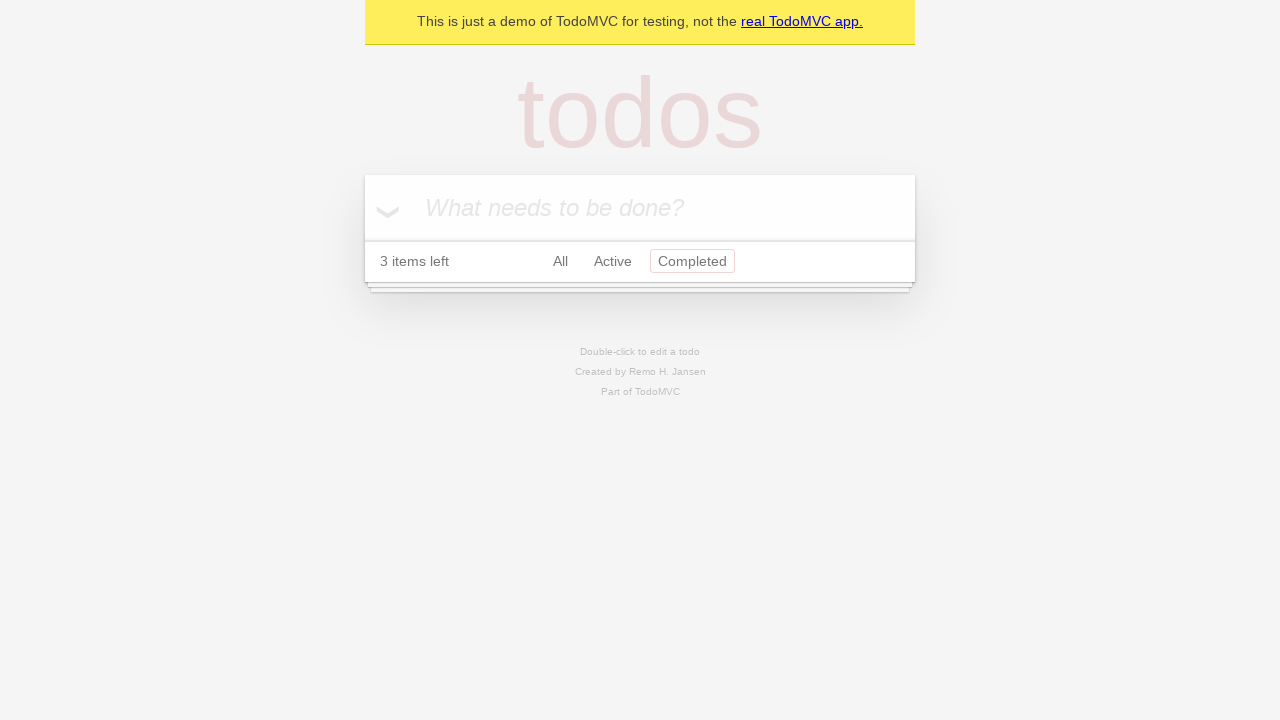

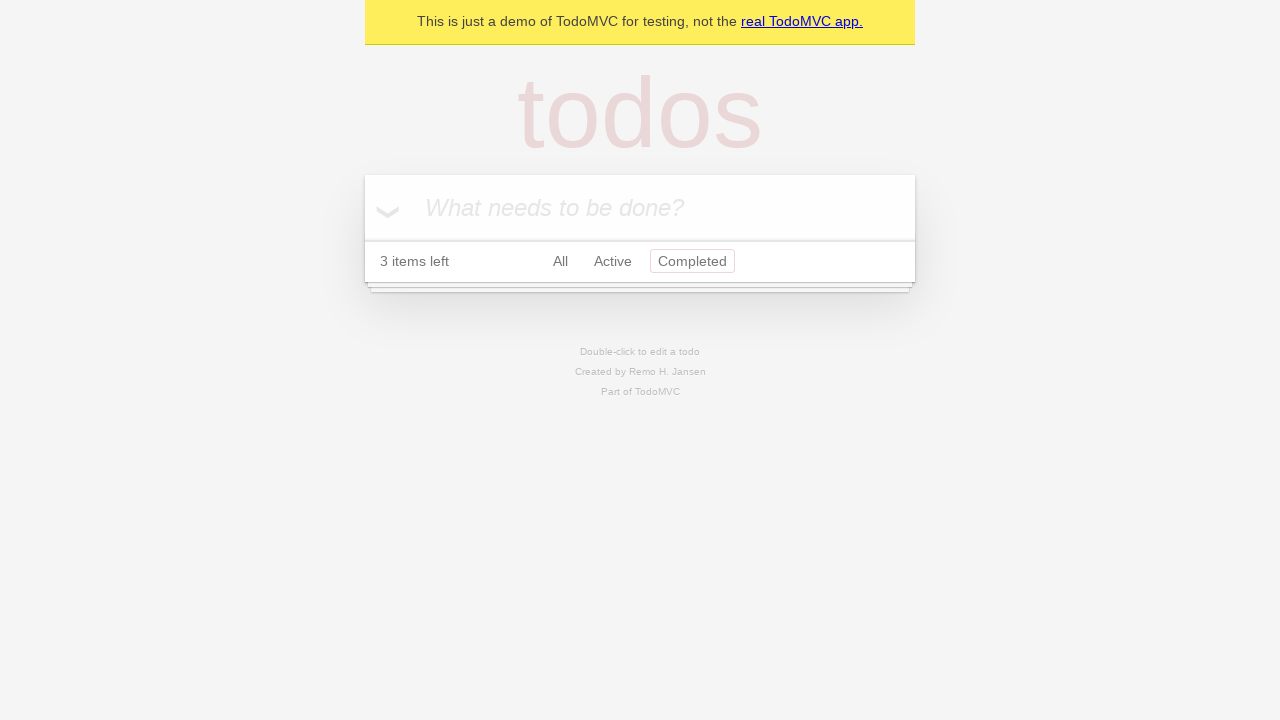